Tests clicking a simple JavaScript alert button and verifies the result message is displayed

Starting URL: https://the-internet.herokuapp.com/javascript_alerts

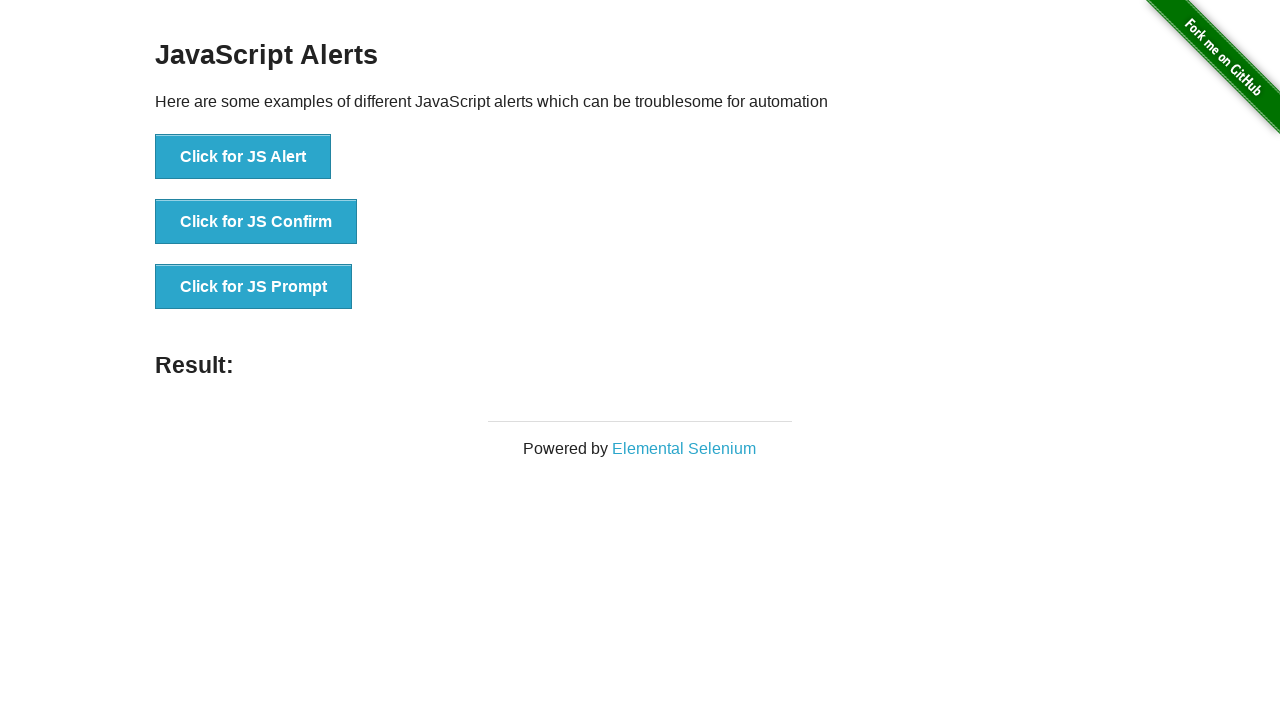

Clicked the JavaScript alert button at (243, 157) on button[onclick="jsAlert()"]
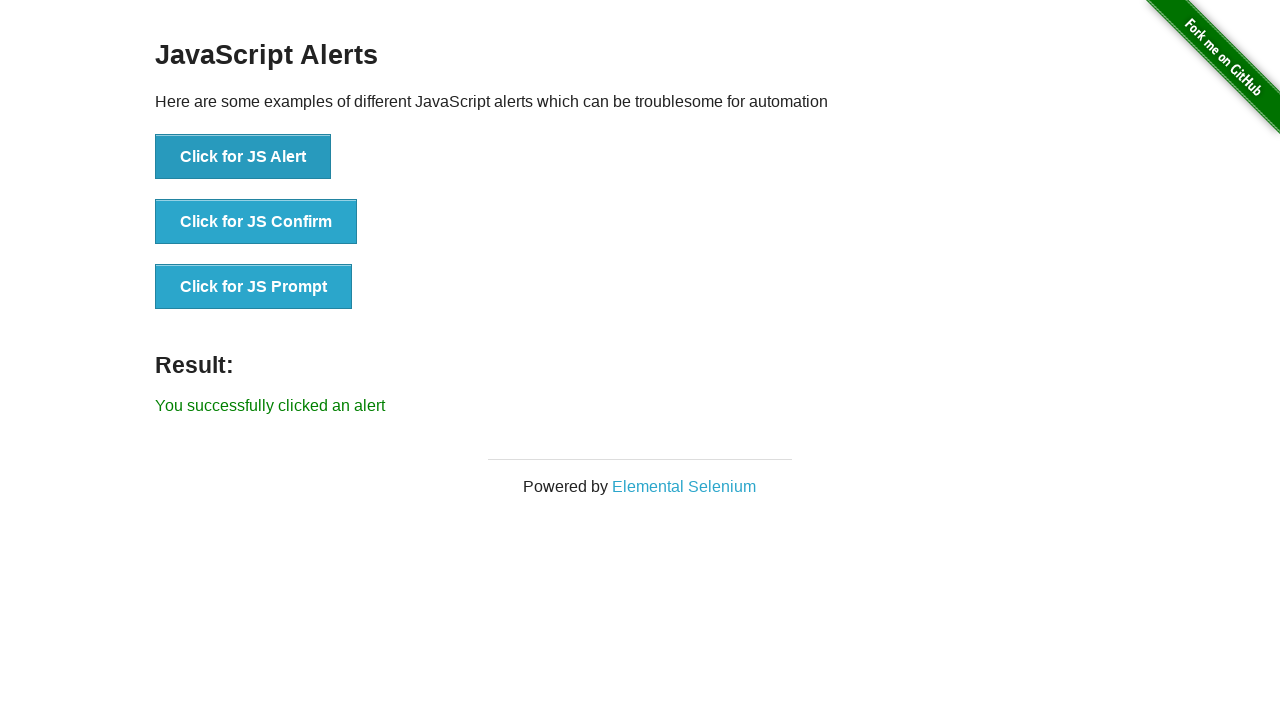

Result message element loaded and displayed
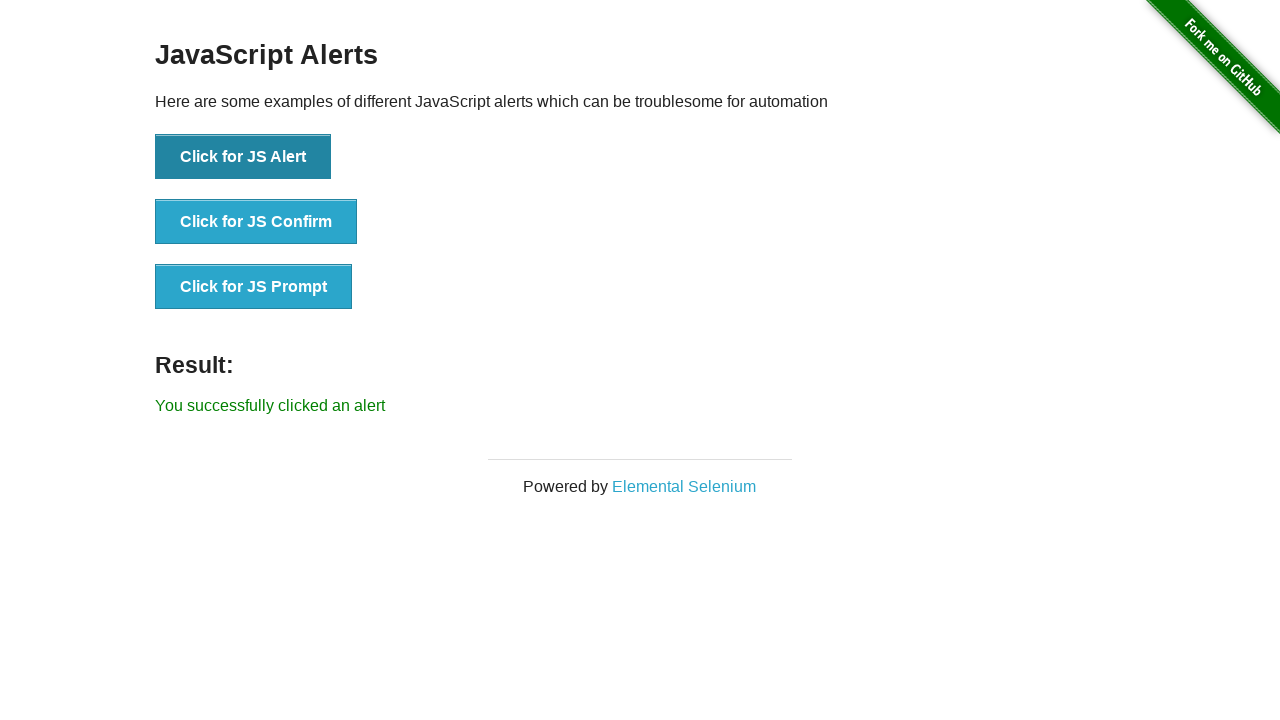

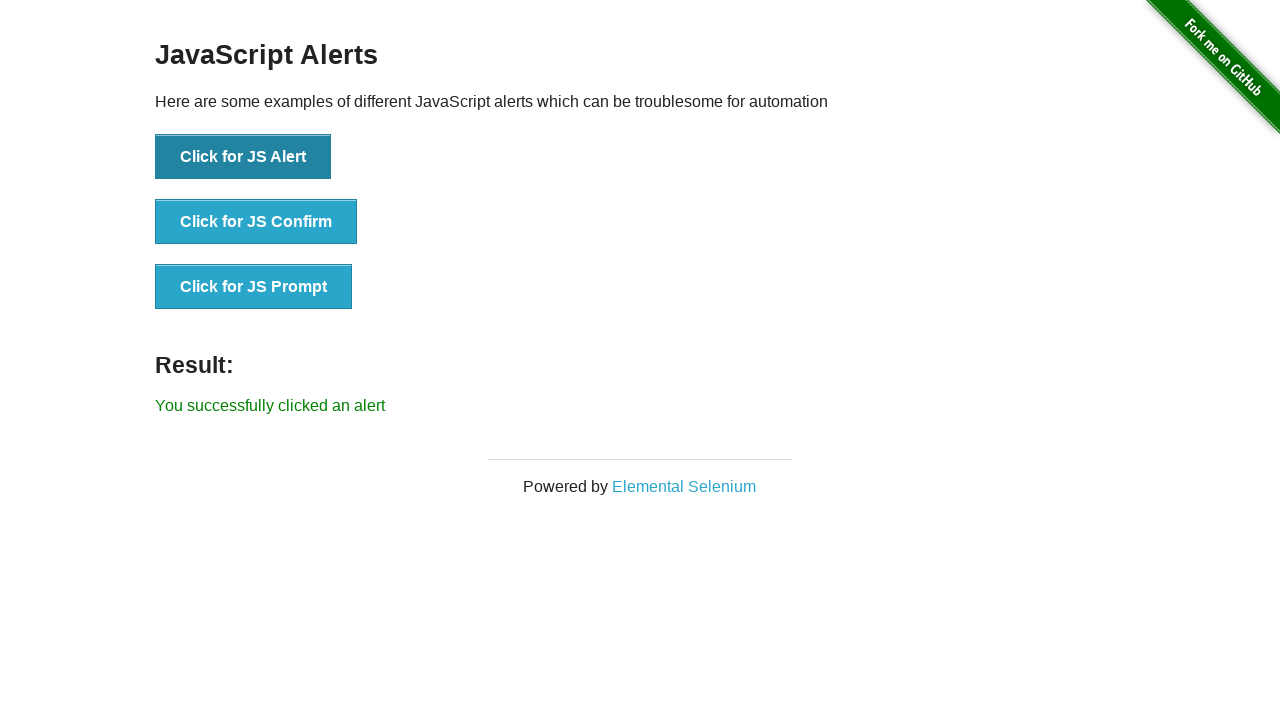